Tests drag and drop functionality on jQueryUI by dragging an element and dropping it onto a target droppable area within an iframe.

Starting URL: https://jqueryui.com/droppable/

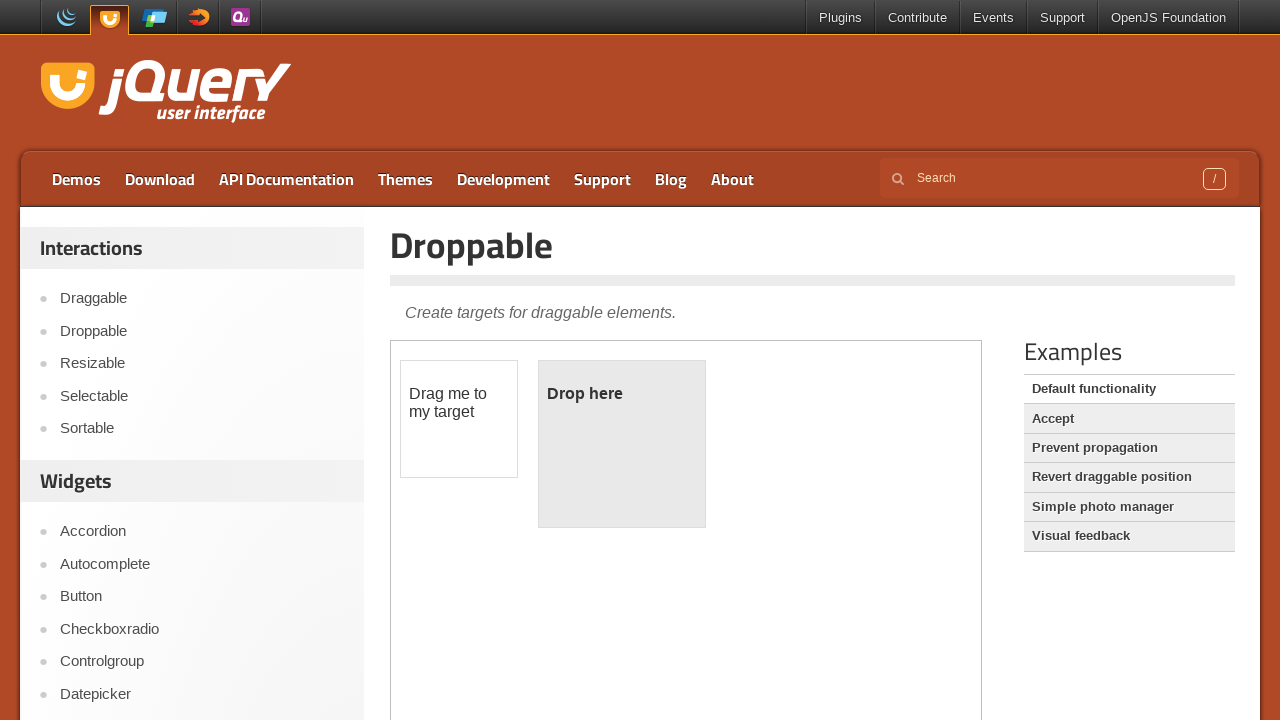

Located the demo iframe containing draggable elements
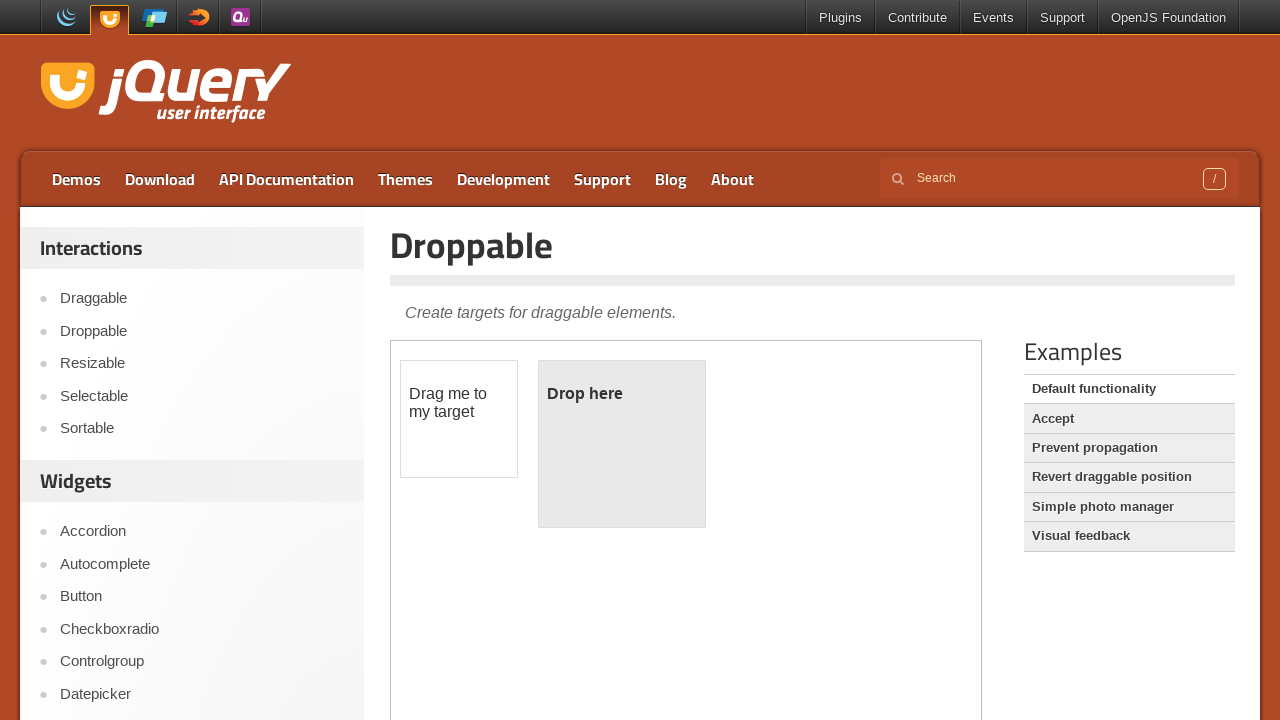

Located the draggable element within the iframe
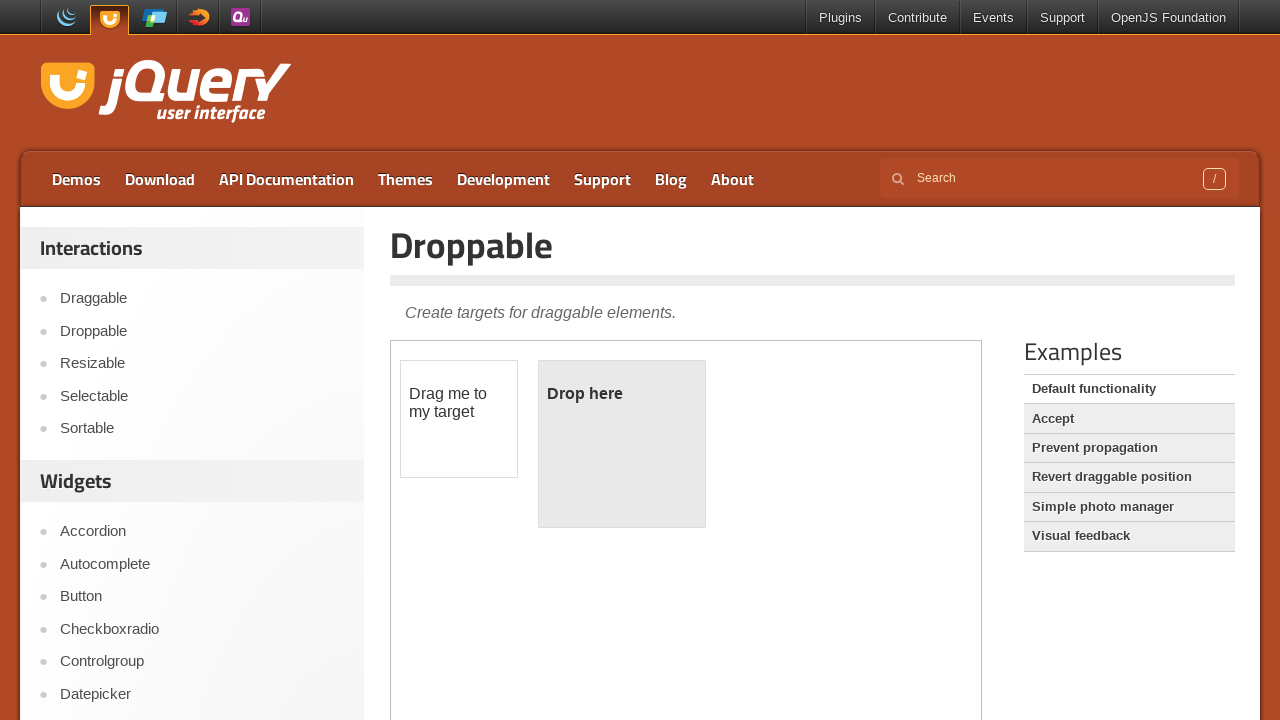

Located the droppable target element within the iframe
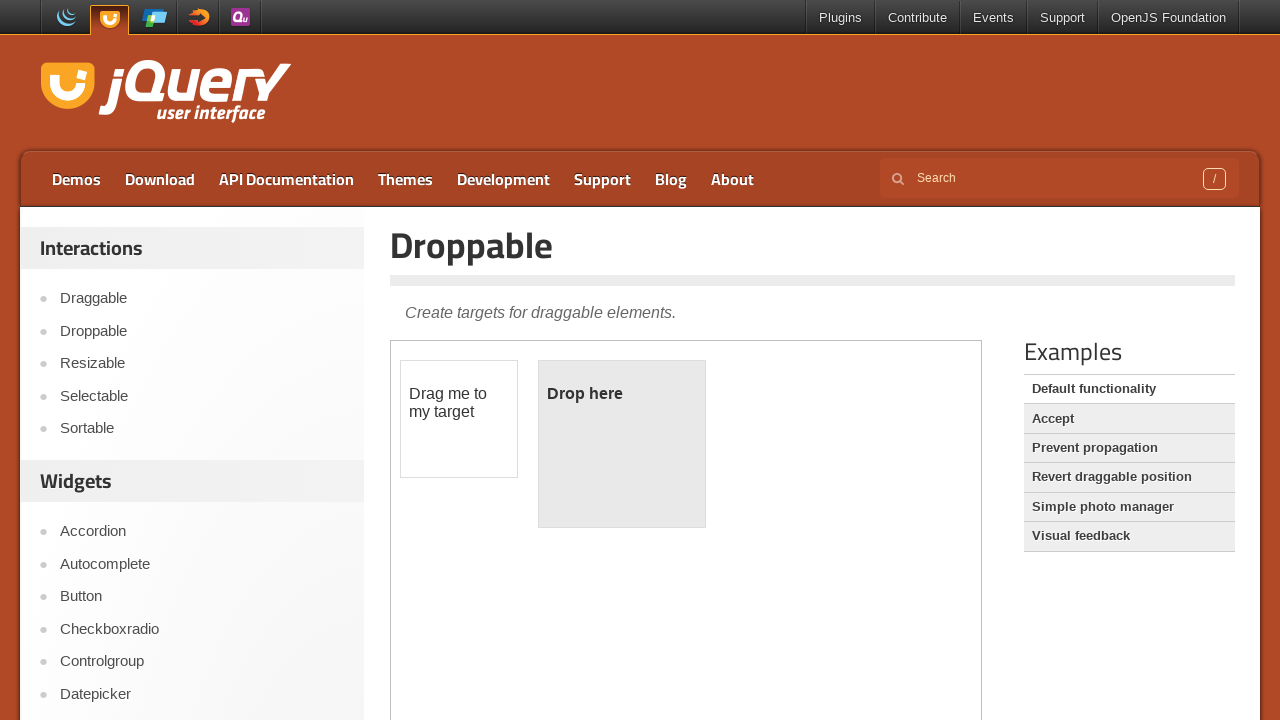

Dragged the draggable element and dropped it onto the droppable target at (622, 444)
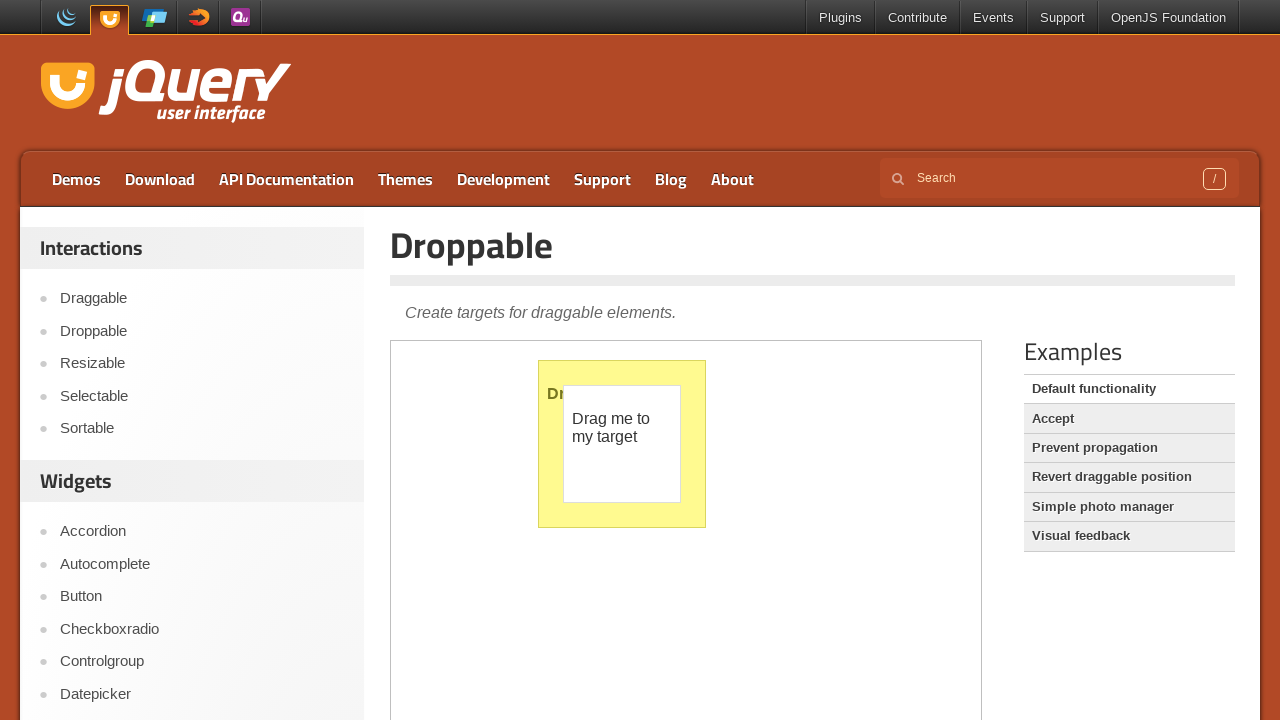

Verified that the drop was successful - droppable element now displays 'Dropped!' text
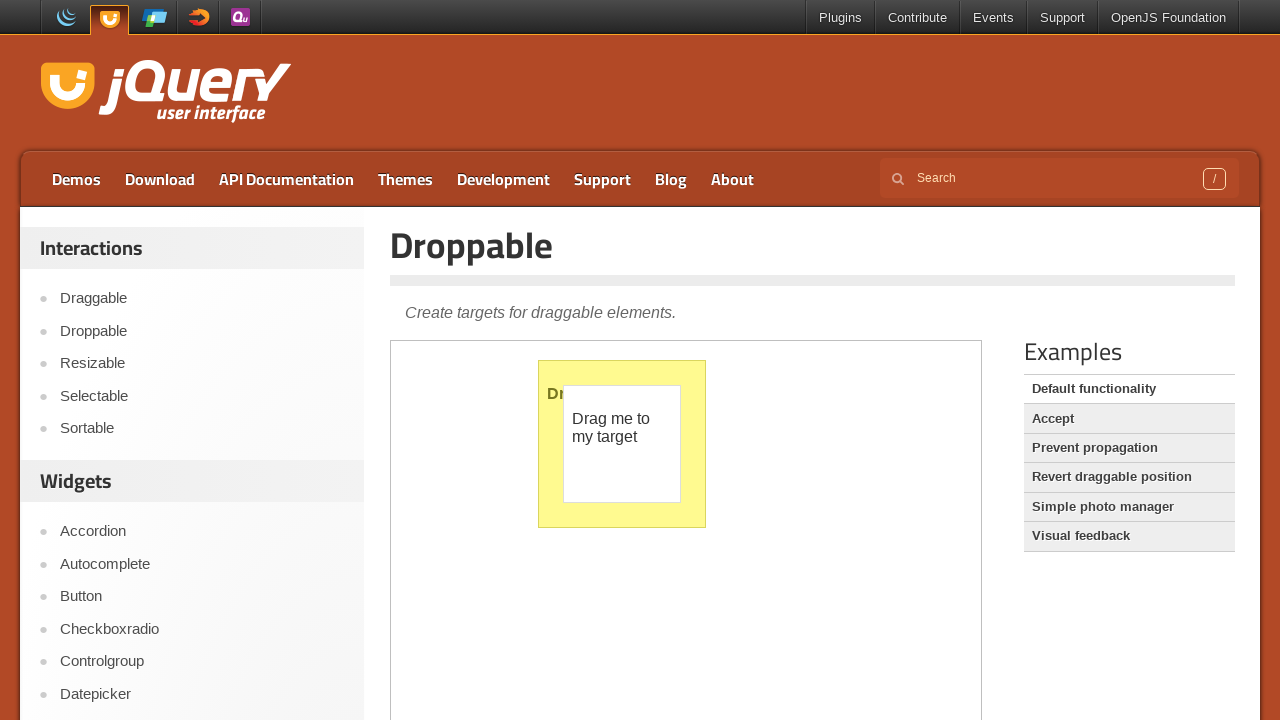

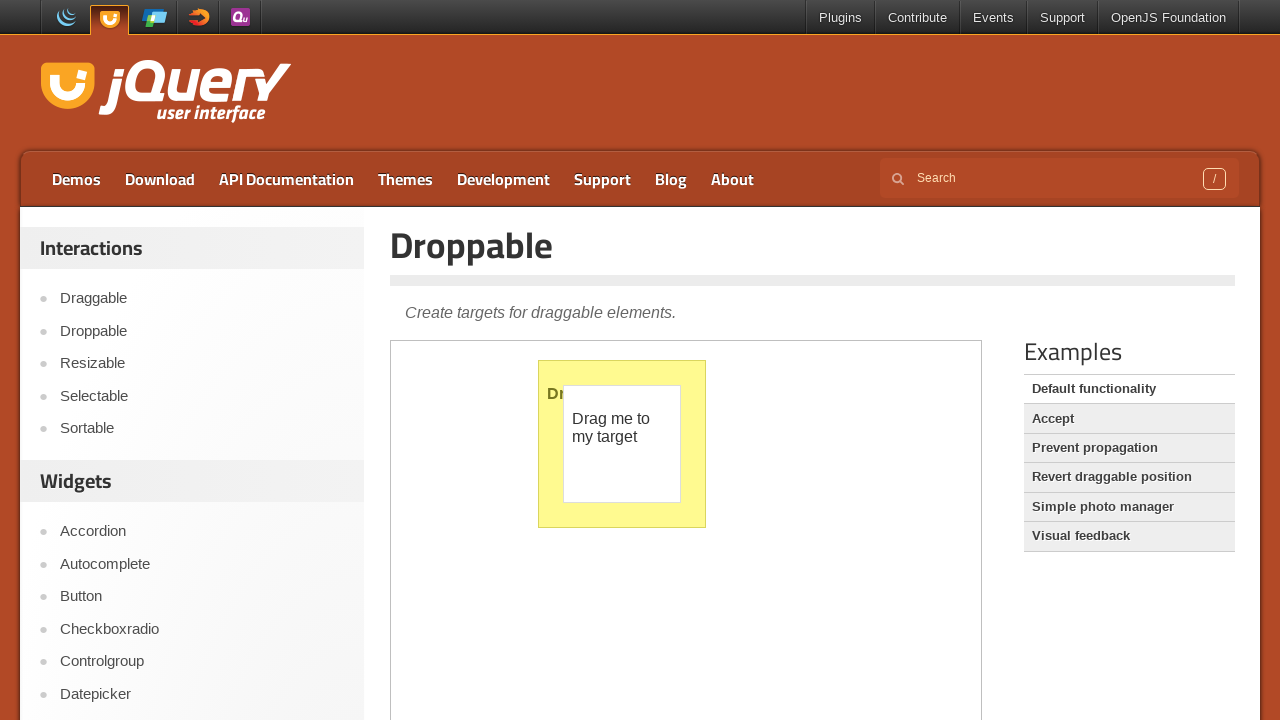